Tests various types of JavaScript alerts including simple alerts, confirmation dialogs, and prompt dialogs by triggering them and interacting with their accept/dismiss/input functionality

Starting URL: https://www.leafground.com/alert.xhtml

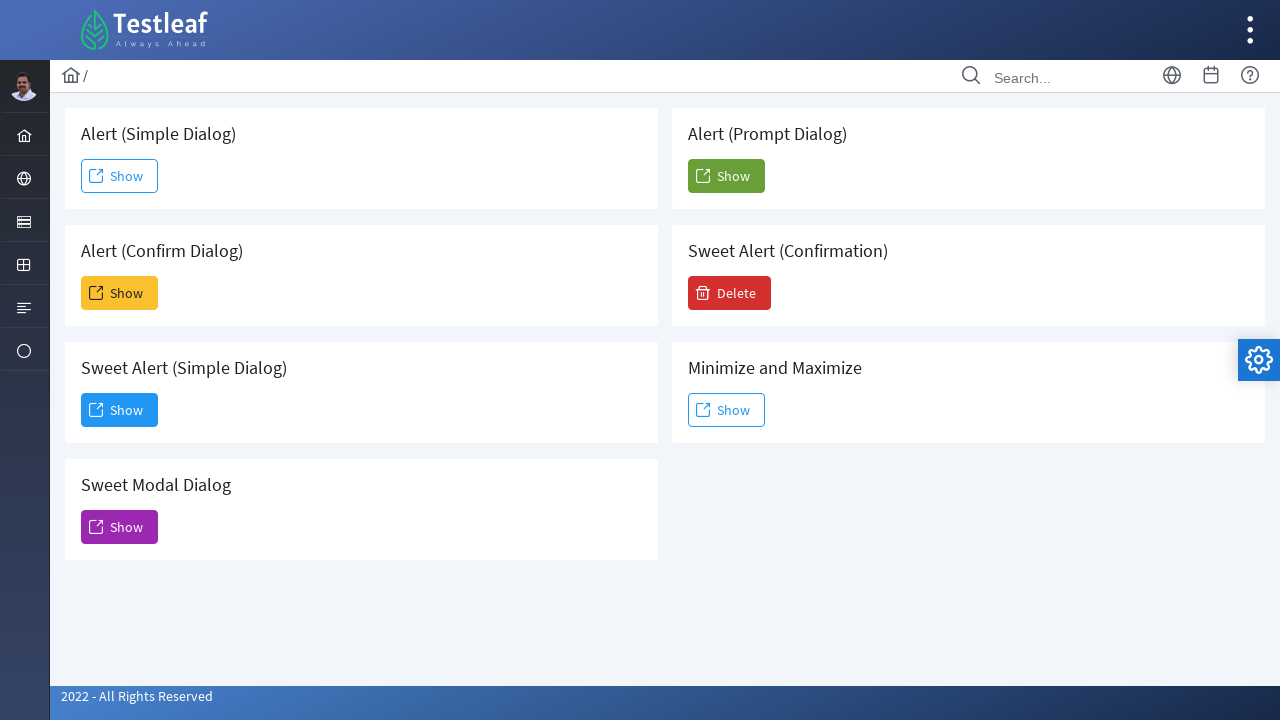

Clicked Show button to trigger simple alert at (120, 176) on xpath=(//span[text()='Show'])[1]
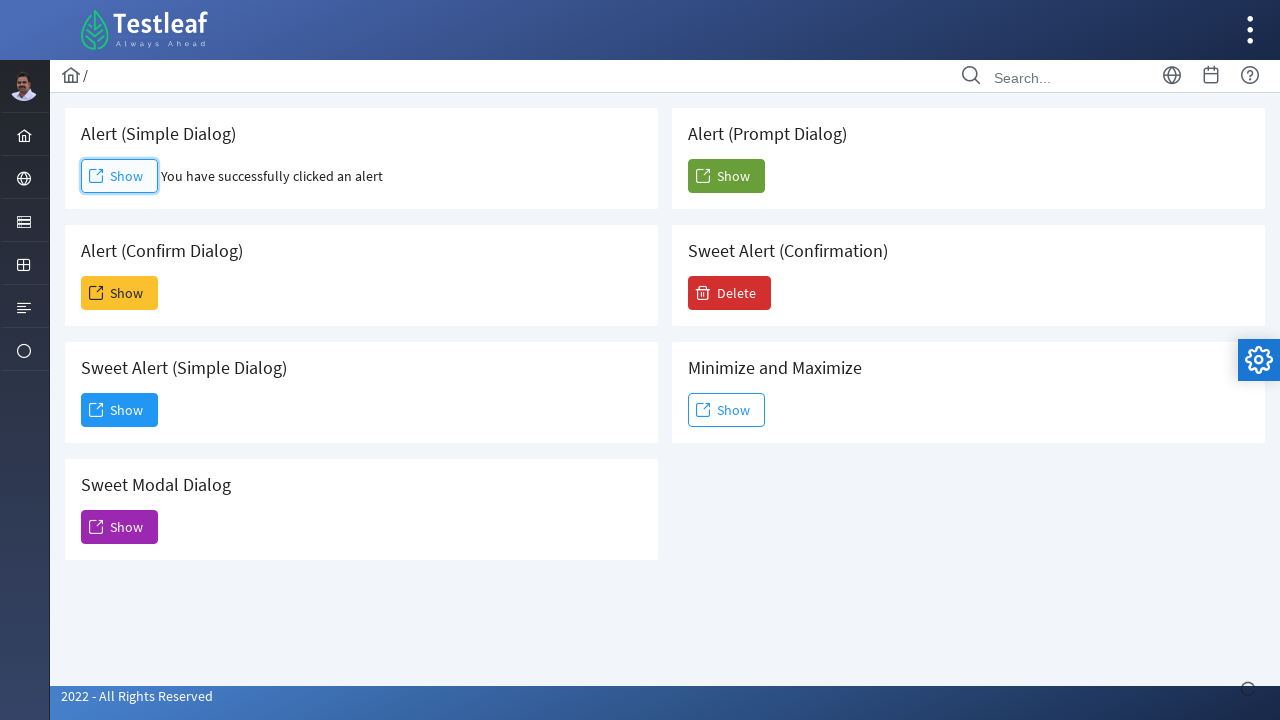

Accepted simple alert dialog
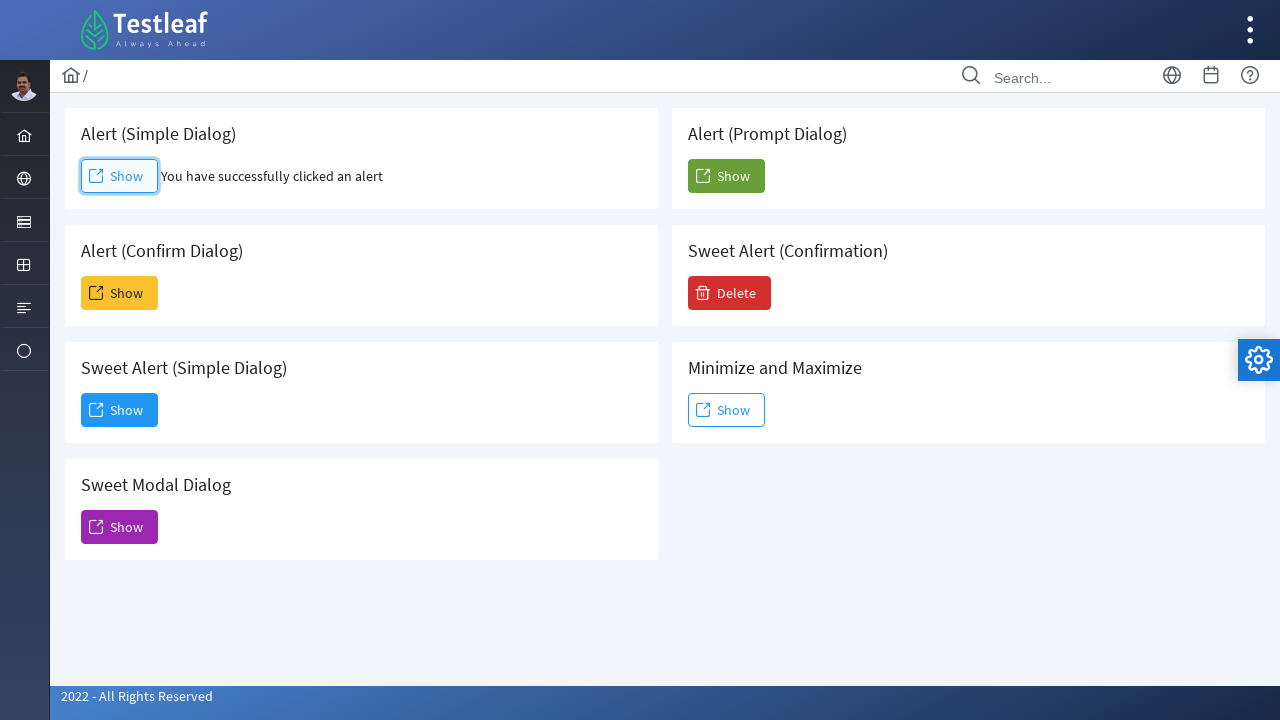

Clicked Show button to trigger confirmation dialog at (120, 293) on xpath=(//span[text()='Show'])[2]
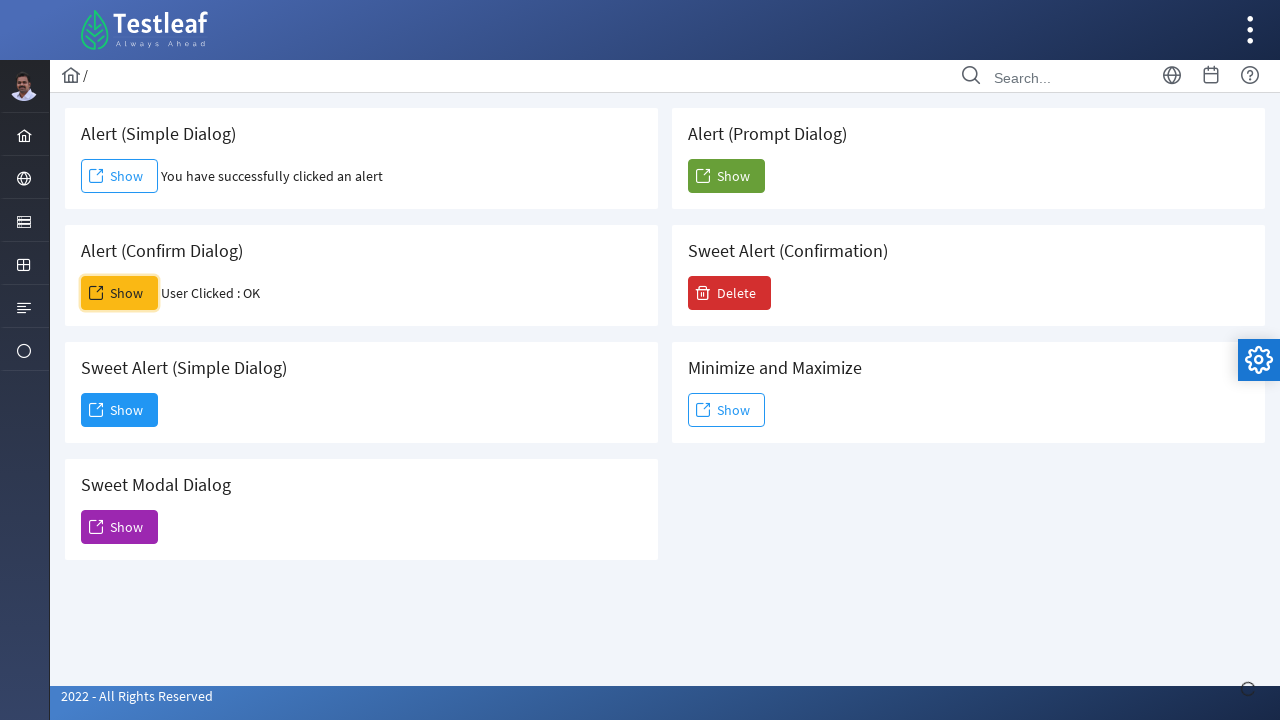

Dismissed confirmation dialog
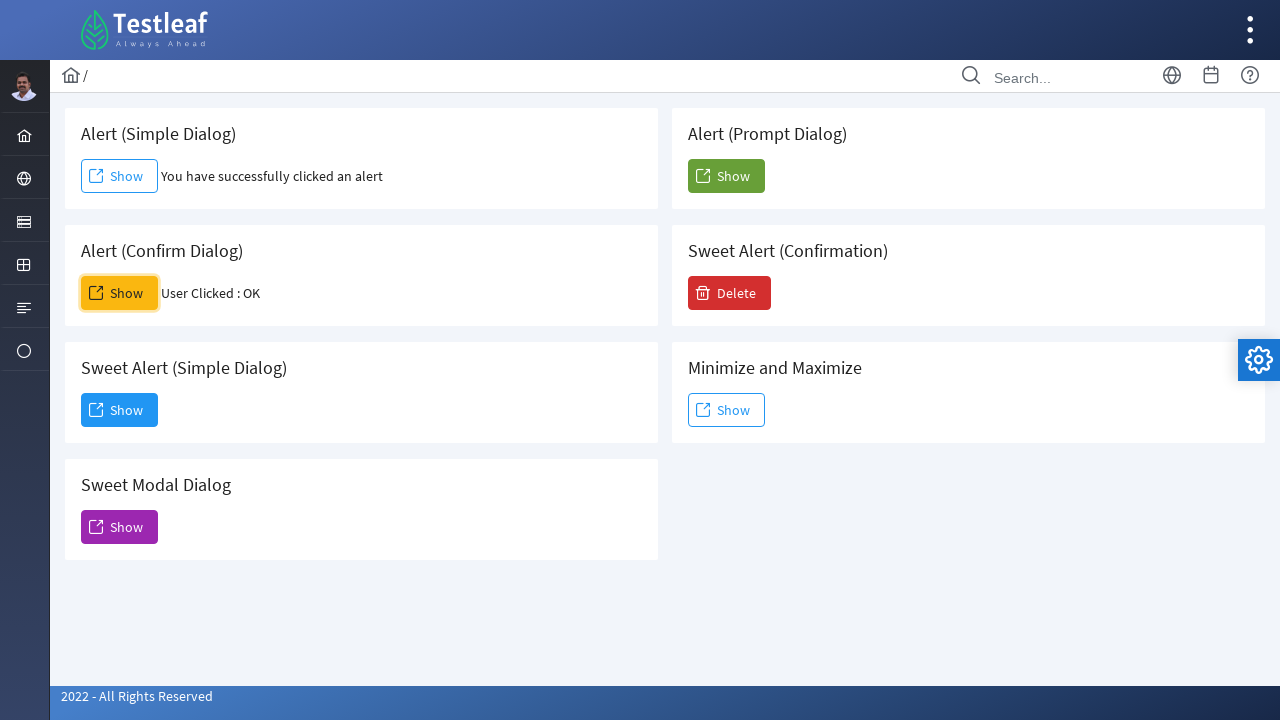

Retrieved result text from confirmation dialog dismiss
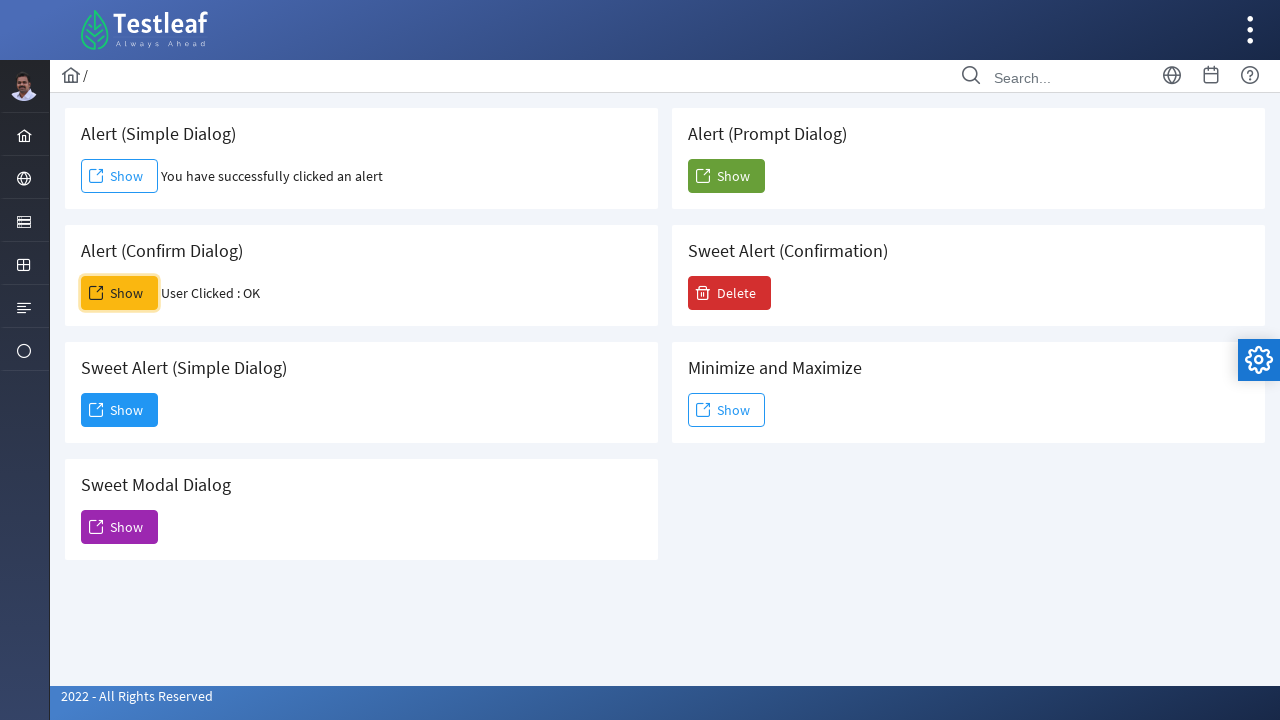

Clicked Show button to trigger prompt dialog at (726, 176) on xpath=(//span[text()='Show'])[5]
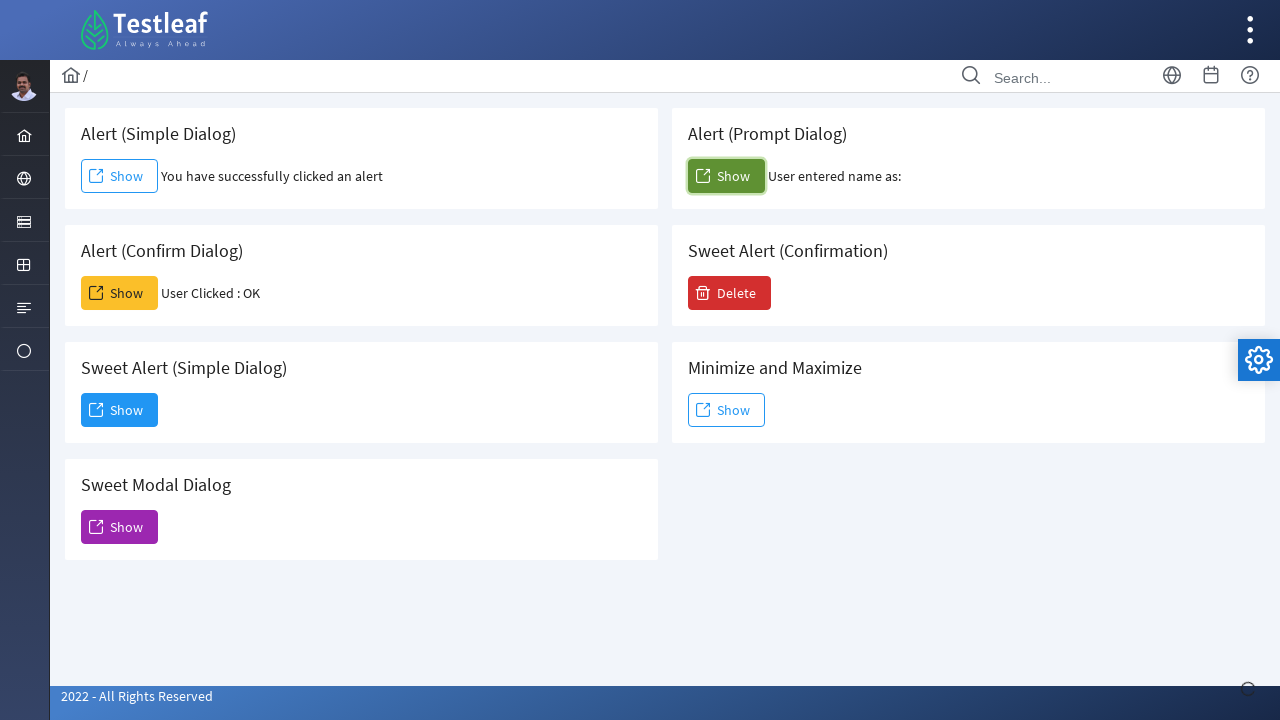

Entered 'Testleaf' in prompt dialog and accepted
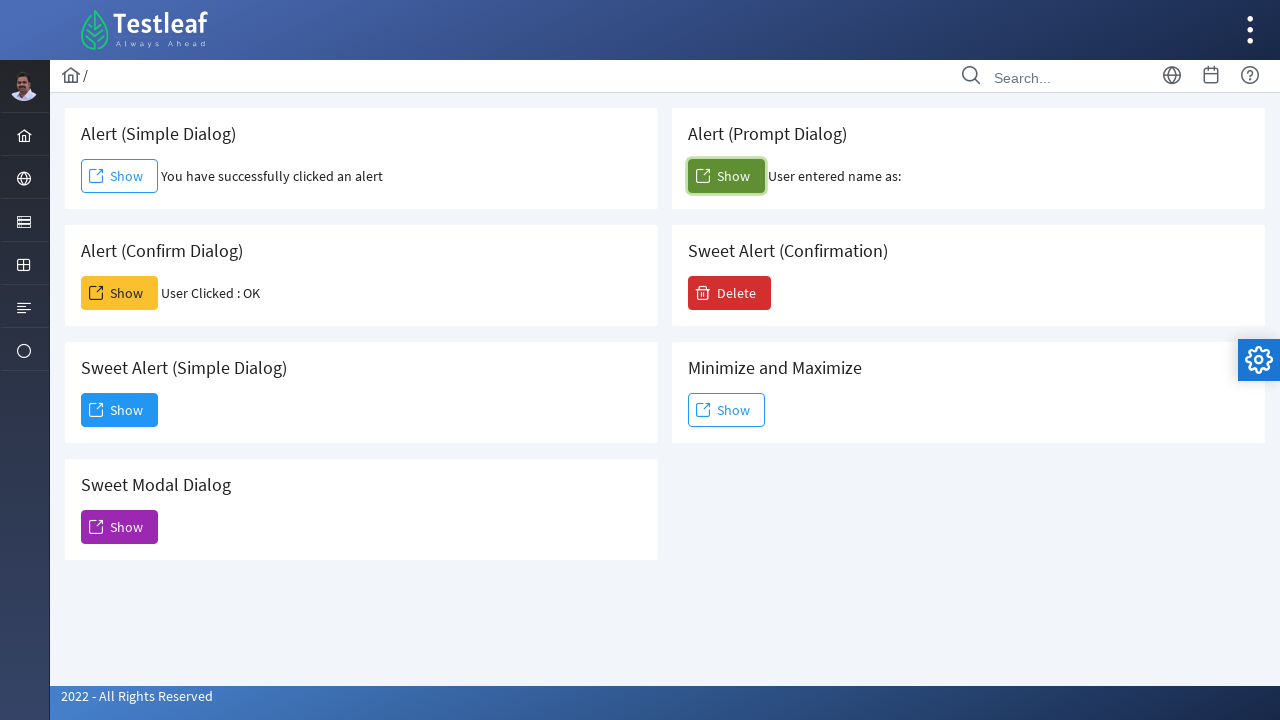

Retrieved result text from prompt dialog submission
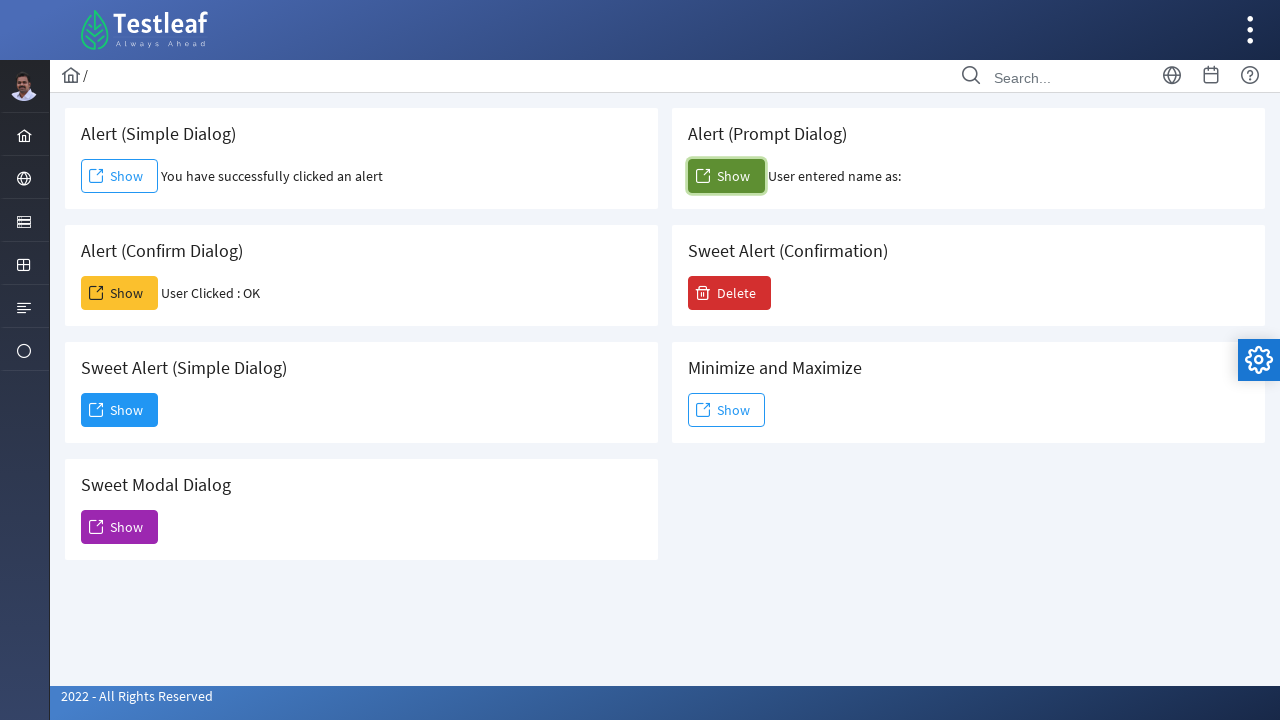

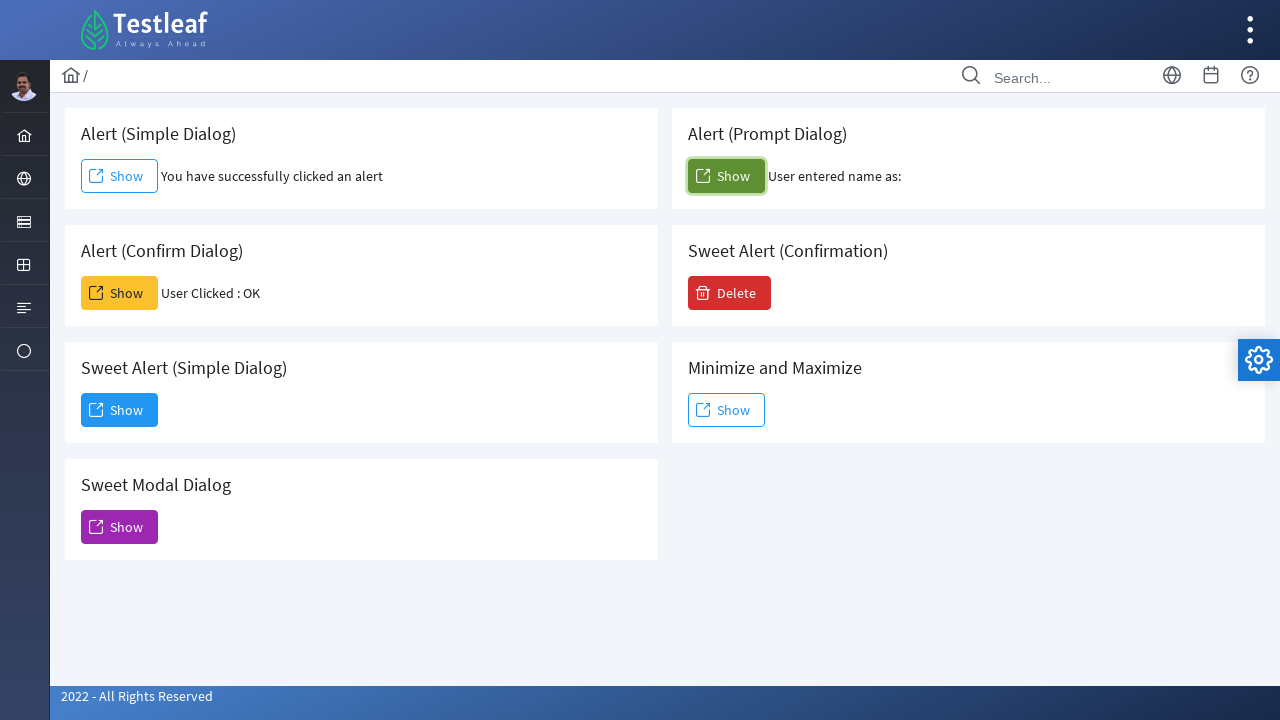